Navigates to a TutorialsPoint subscription page and retrieves various page elements including title, URL, and h2 text

Starting URL: http://www.tutorialspoint.com/videotutorials/subscription.php

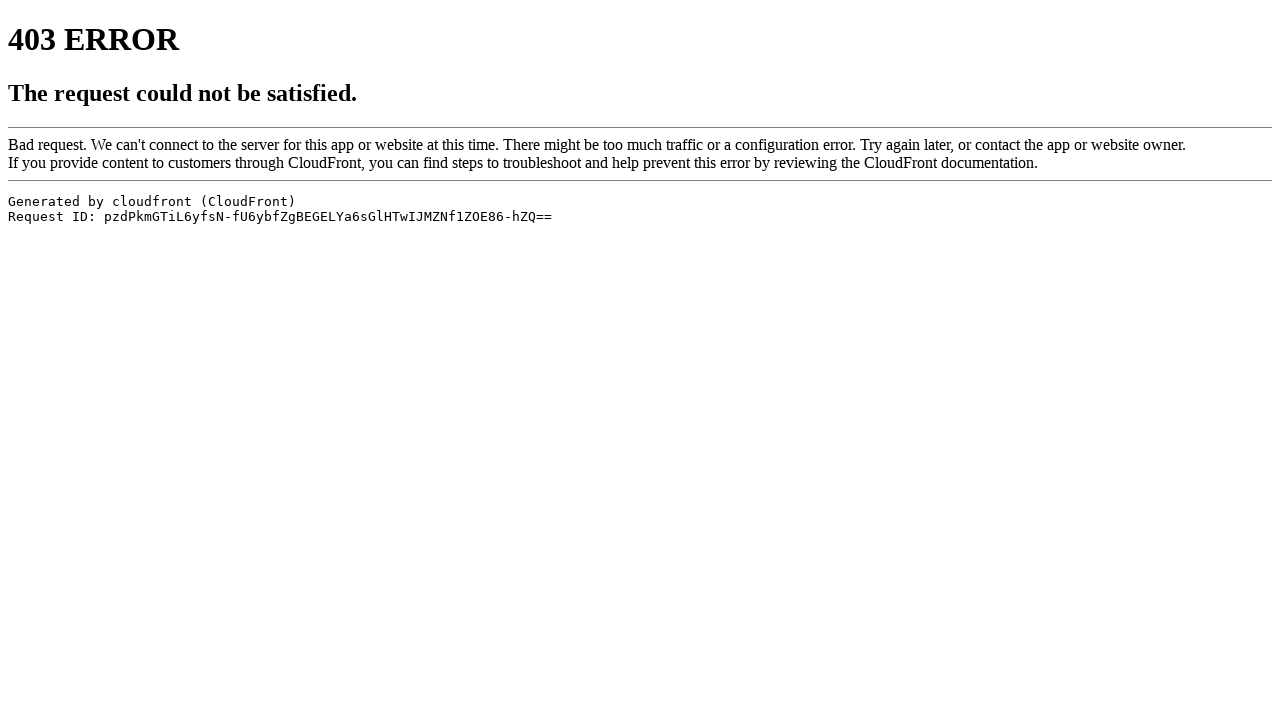

Navigated to TutorialsPoint subscription page
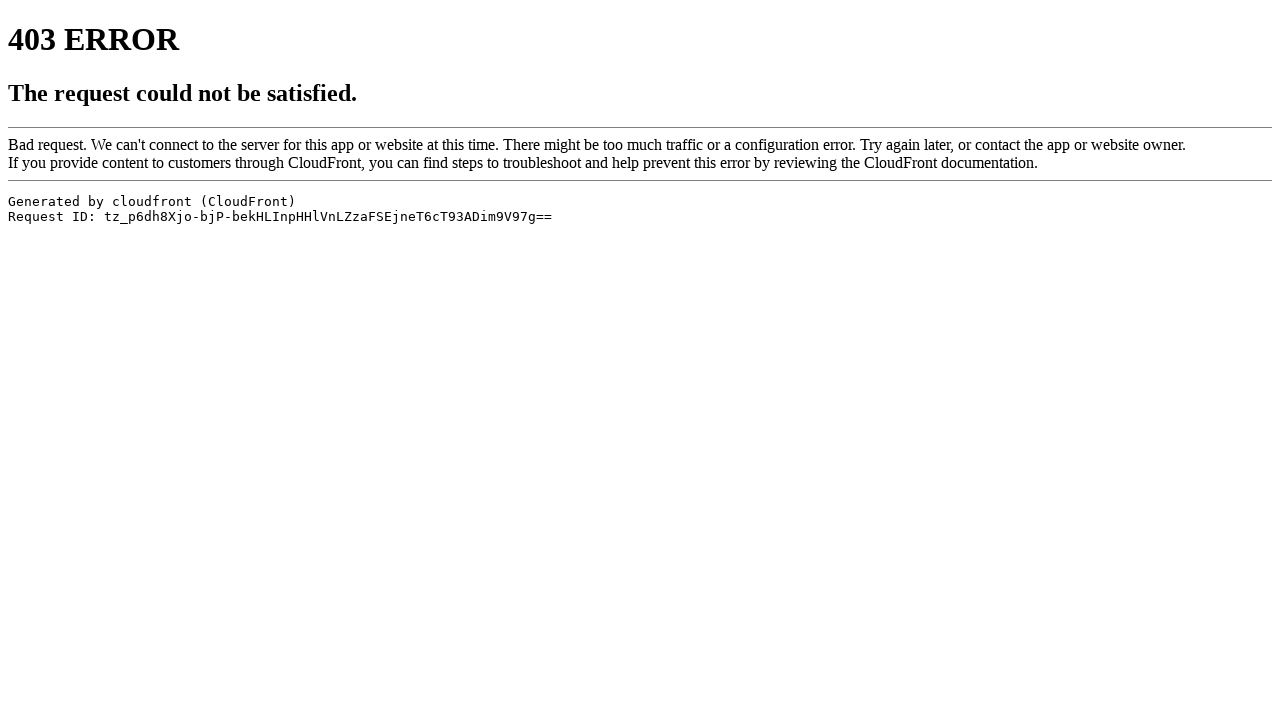

h2 element is present on the page
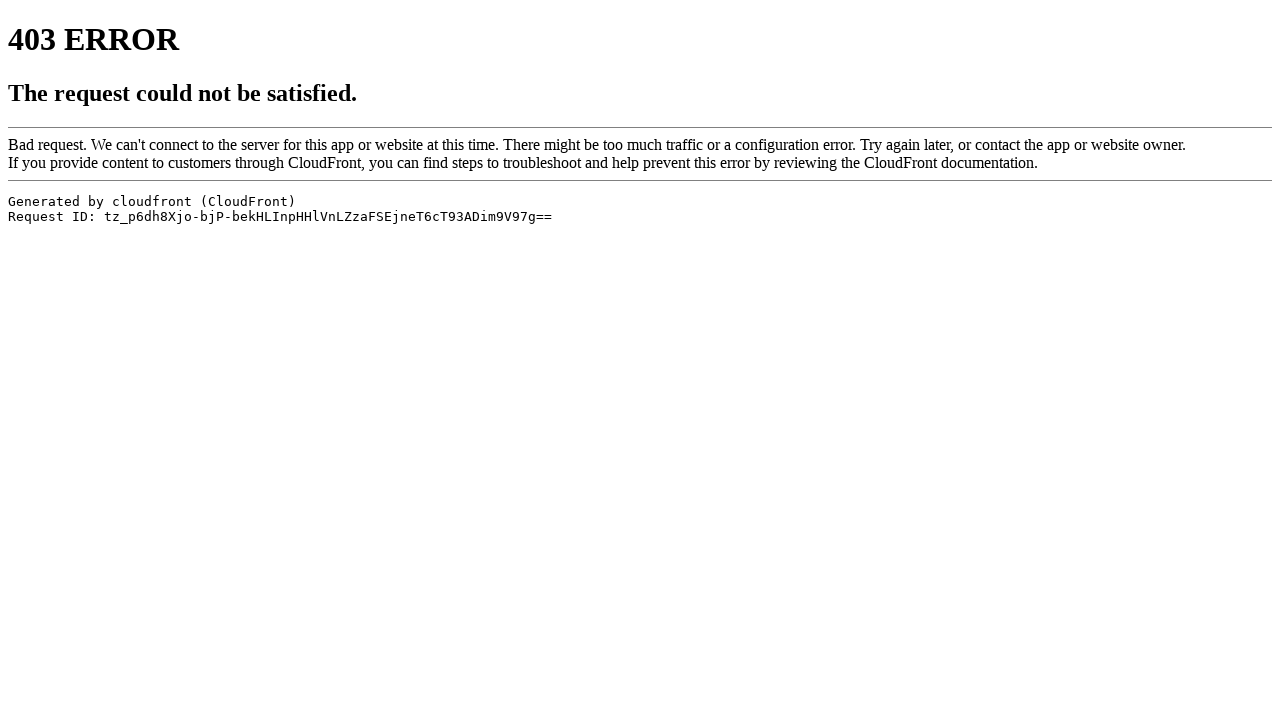

Retrieved page title: ERROR: The request could not be satisfied
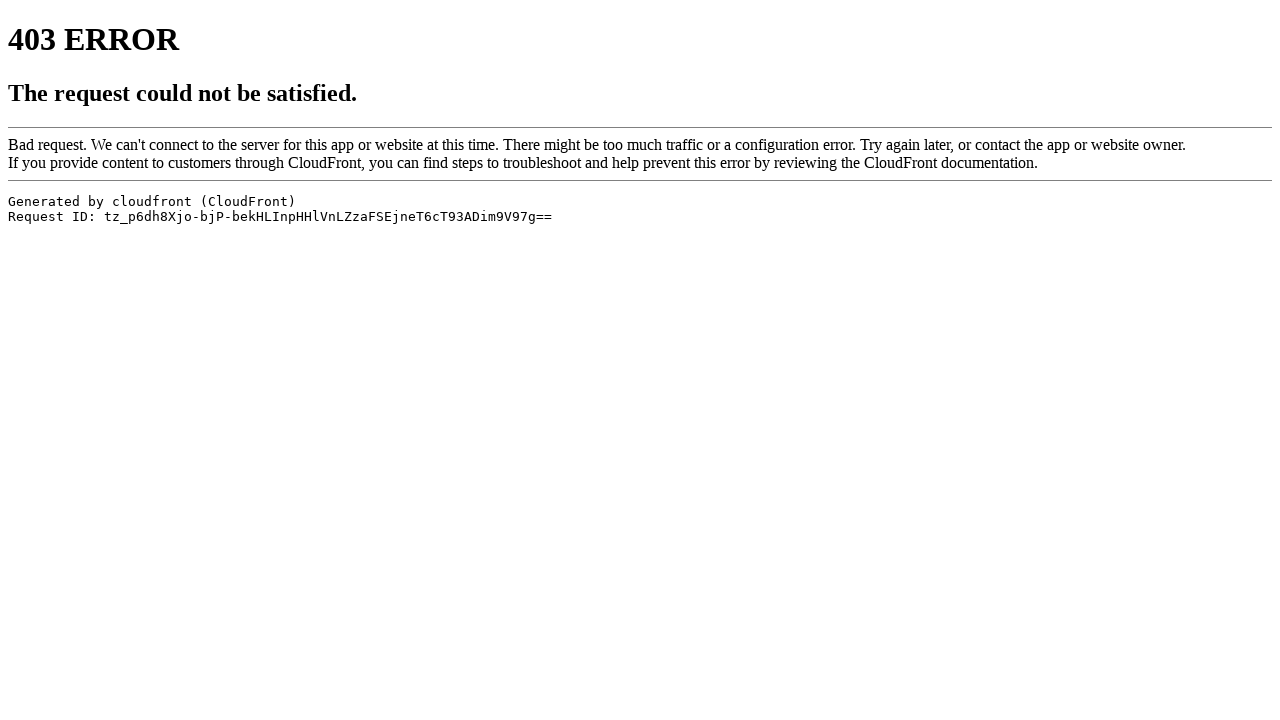

Retrieved current URL: http://www.tutorialspoint.com/videotutorials/subscription.php
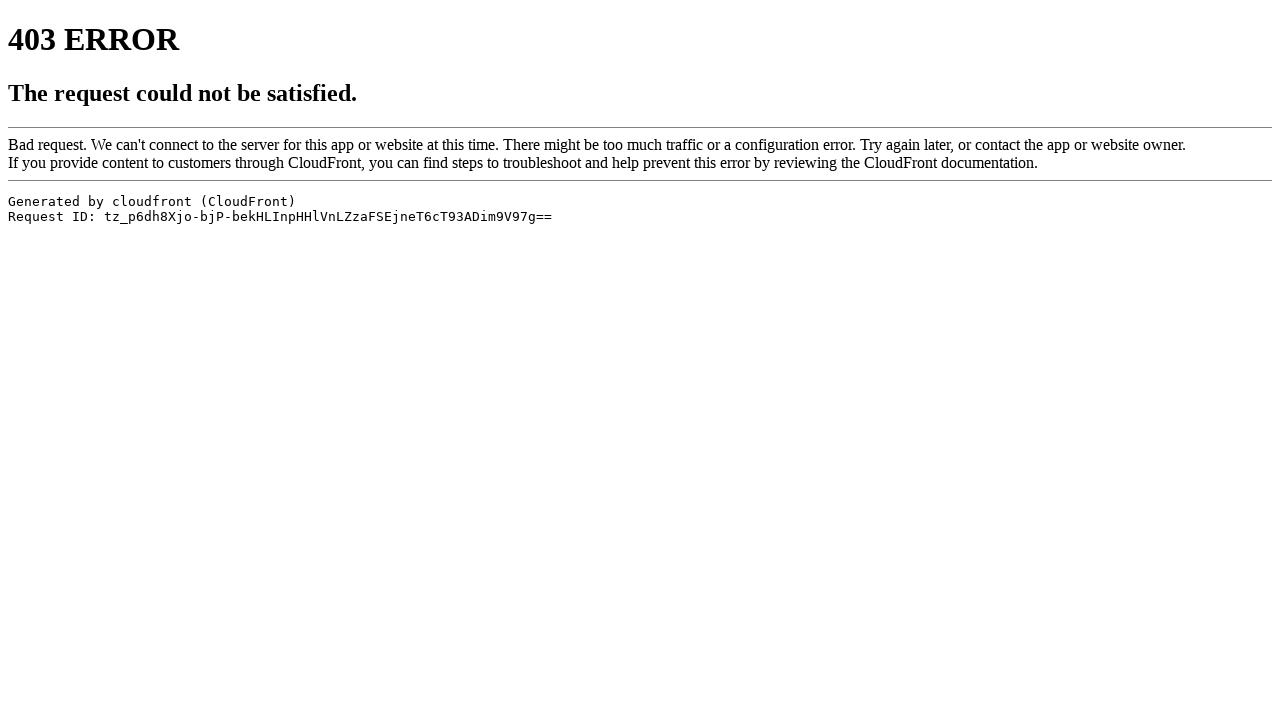

Retrieved h2 text: The request could not be satisfied.
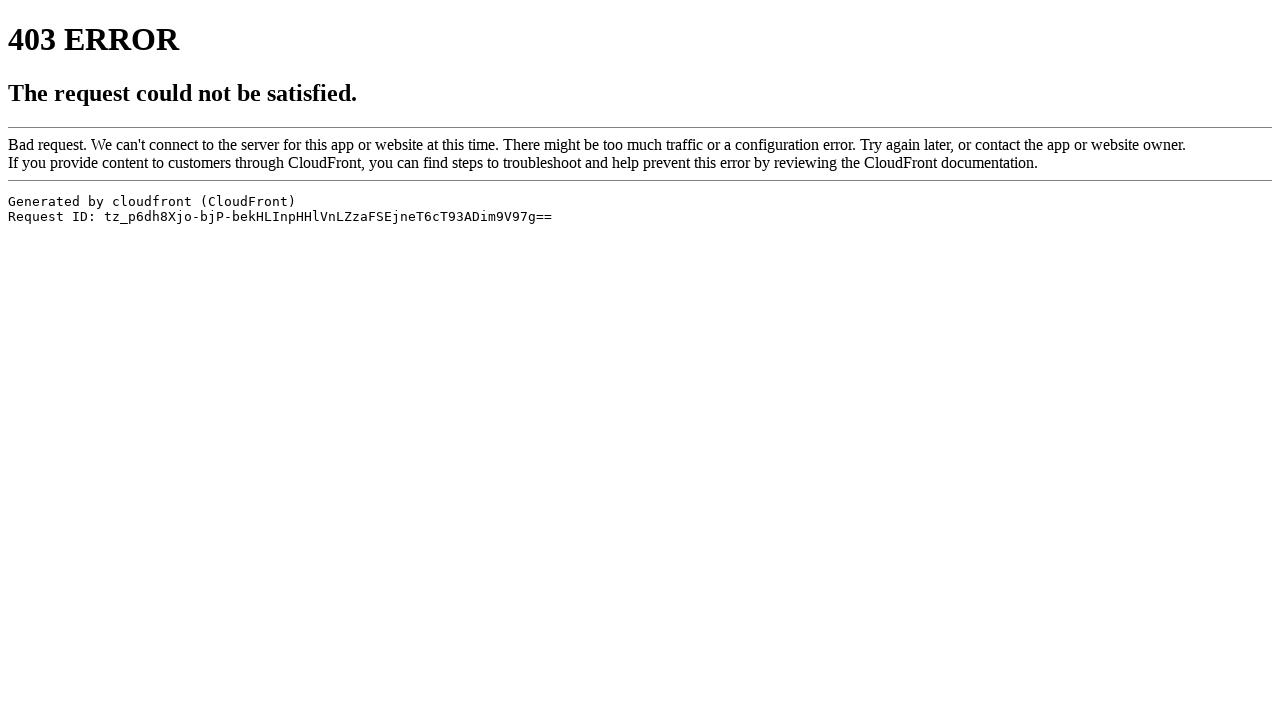

Retrieved page source
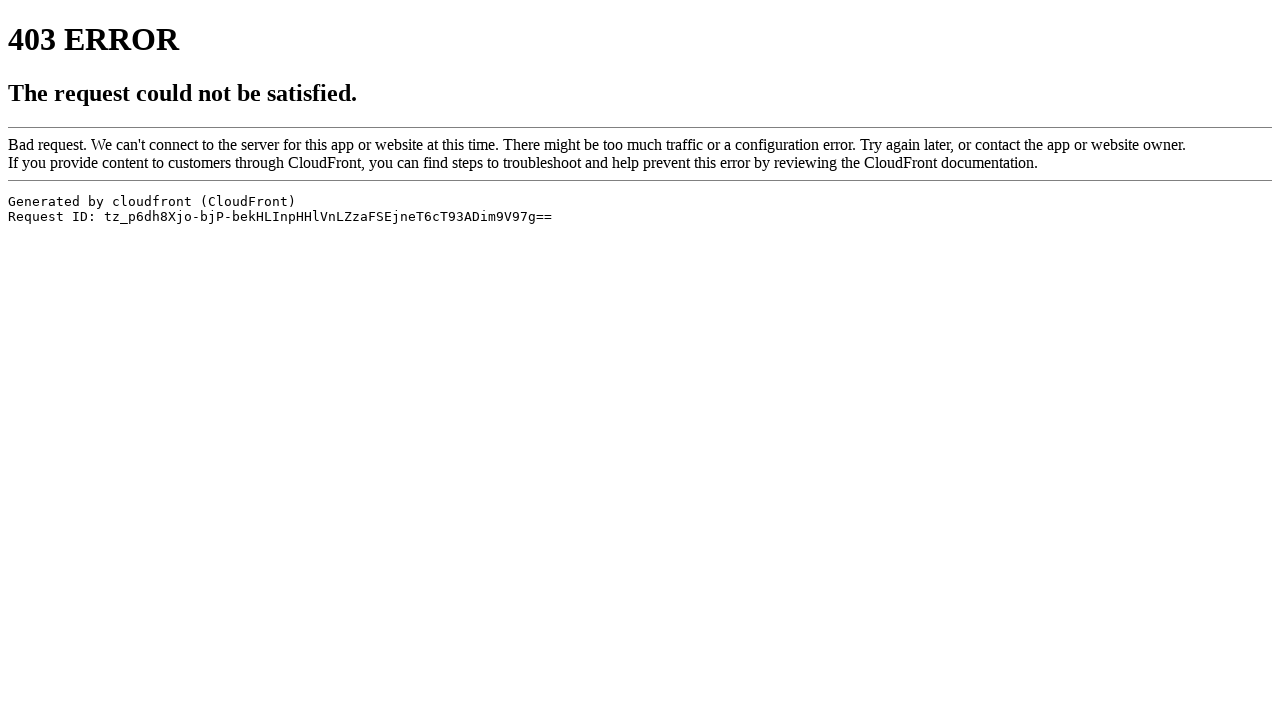

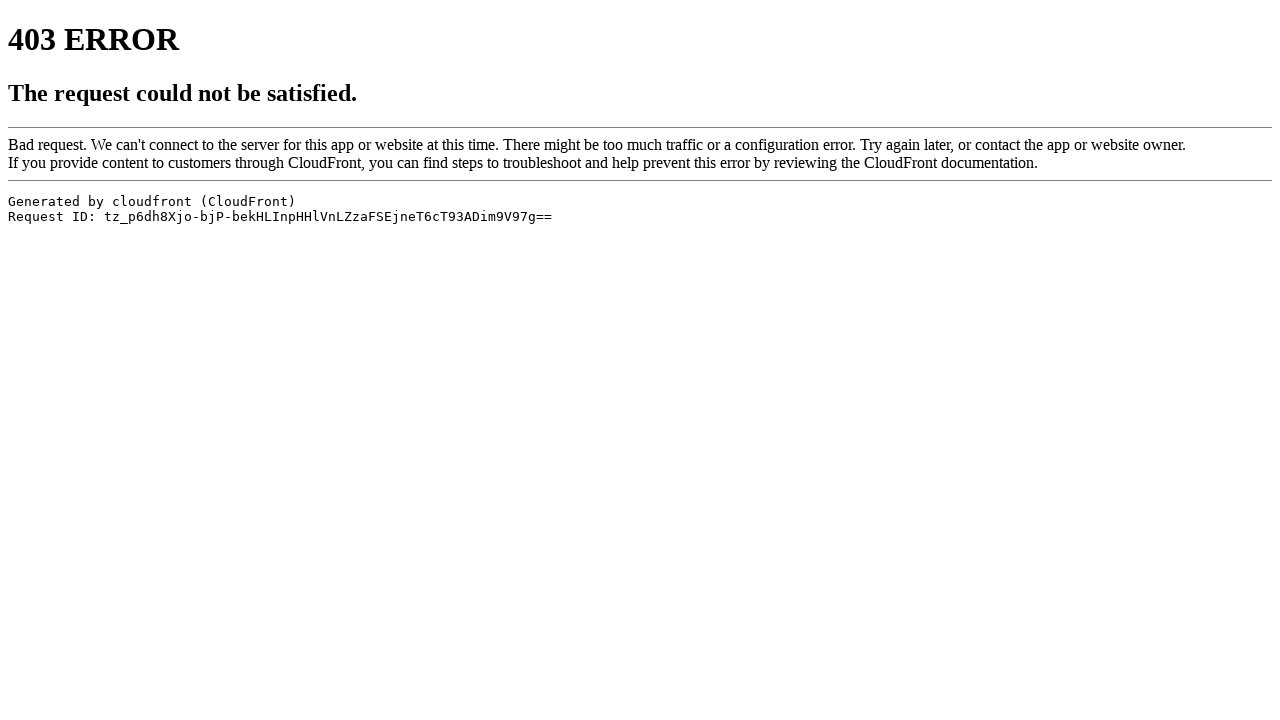